Tests a mathematical form by calculating the sum of two numbers displayed on the page, selecting the result from a dropdown, and submitting the form

Starting URL: https://suninjuly.github.io/selects1.html

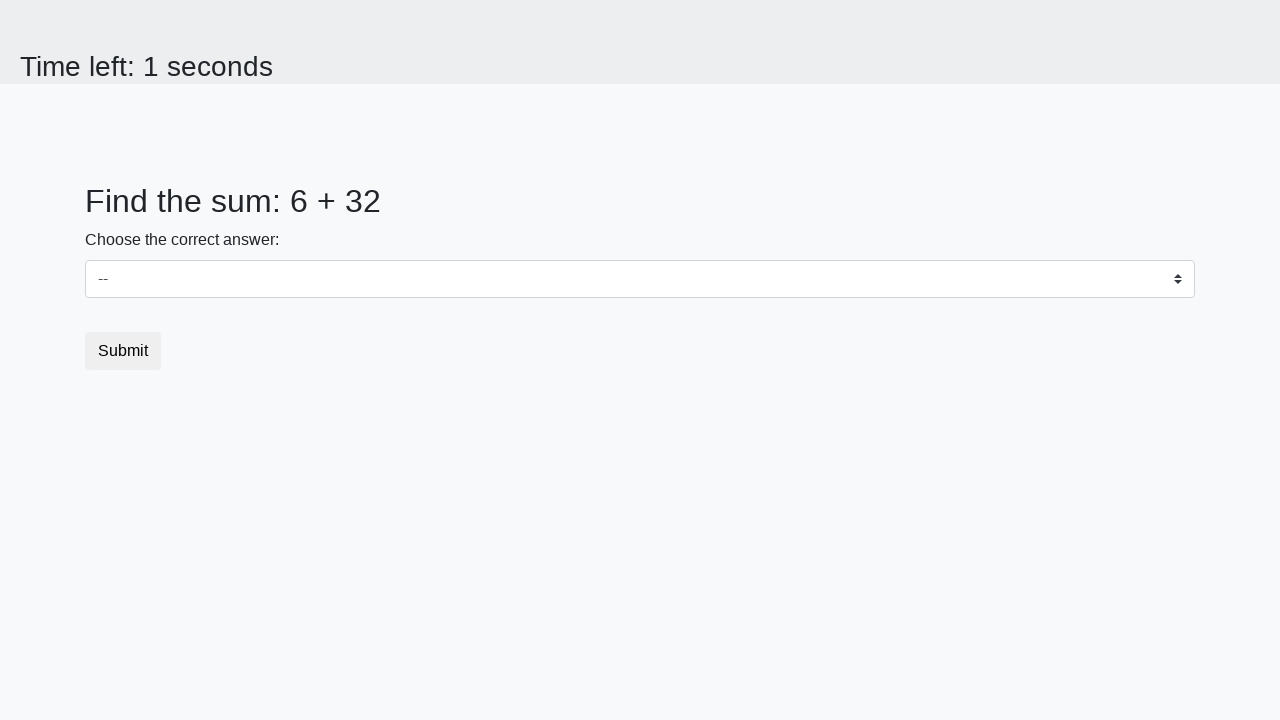

Retrieved first number from #num1 element
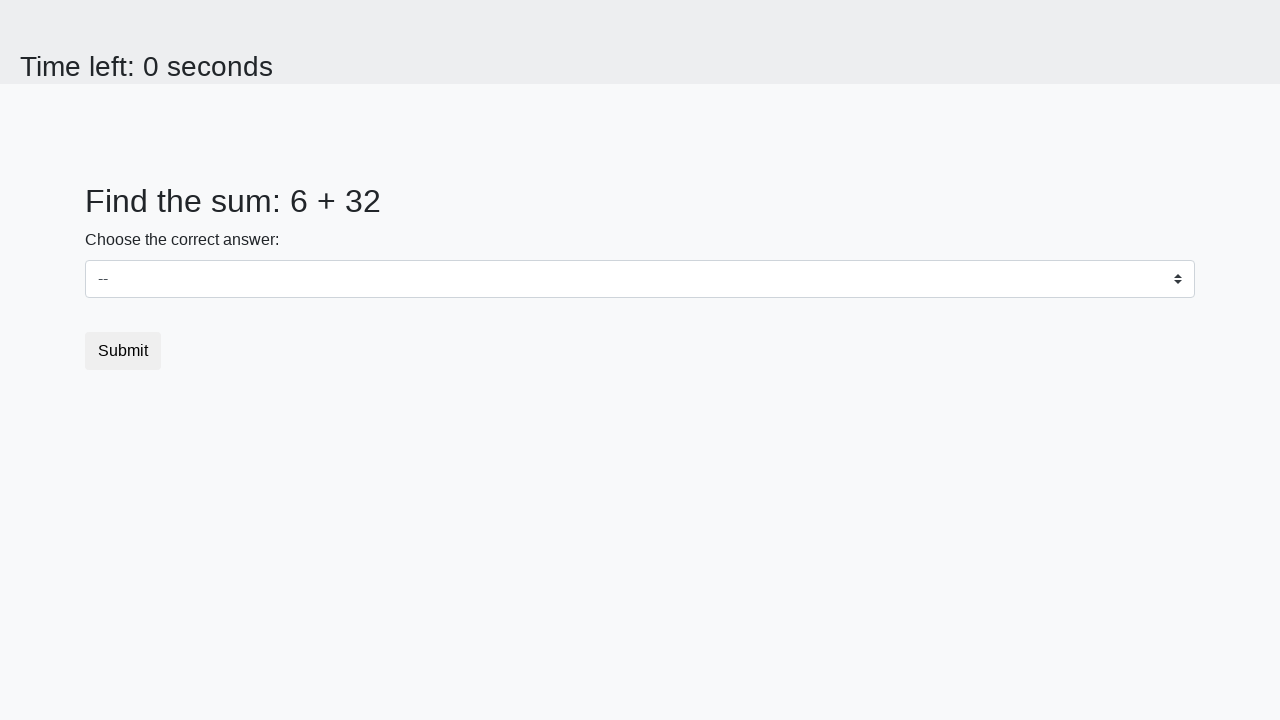

Retrieved second number from #num2 element
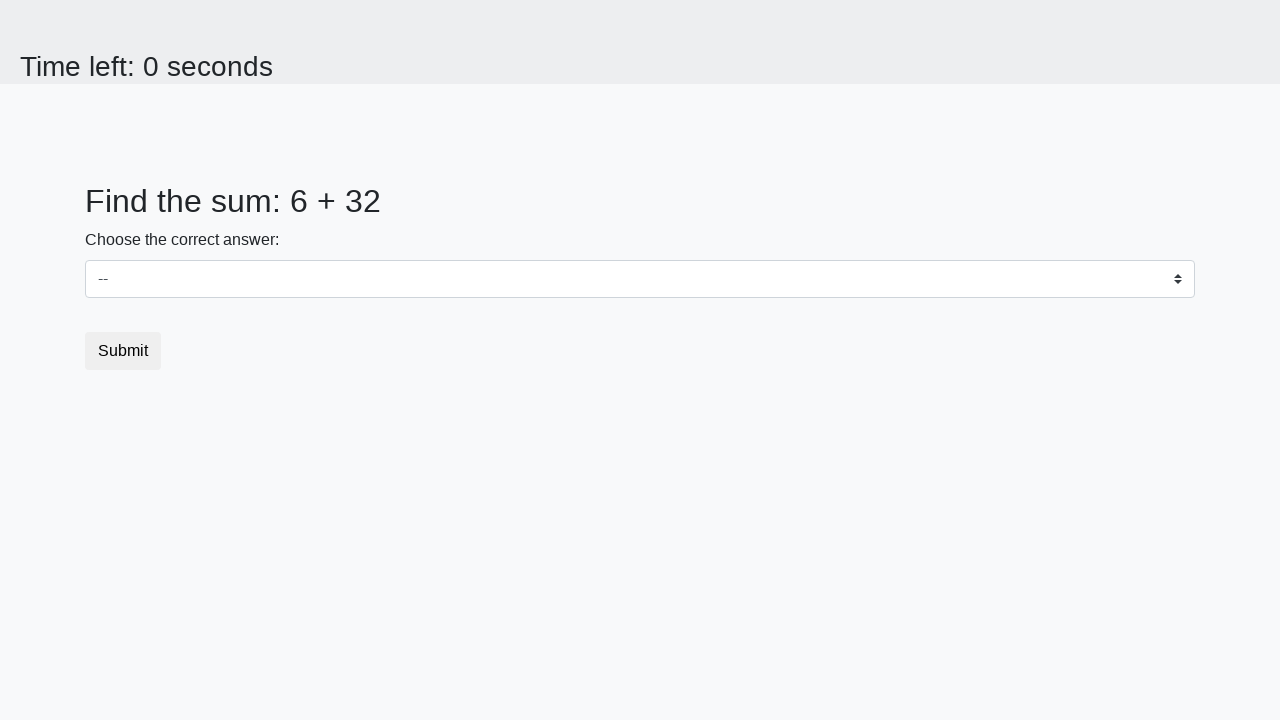

Calculated sum of 6 + 32 = 38
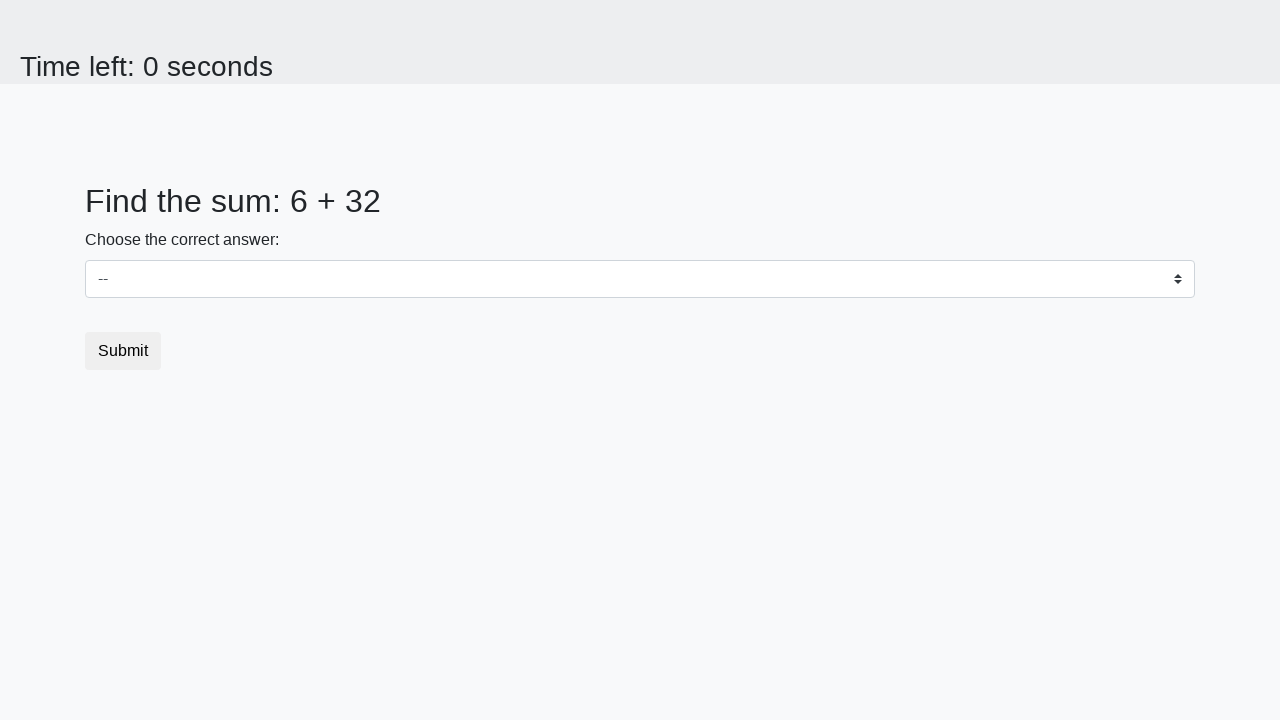

Selected 38 from dropdown on #dropdown
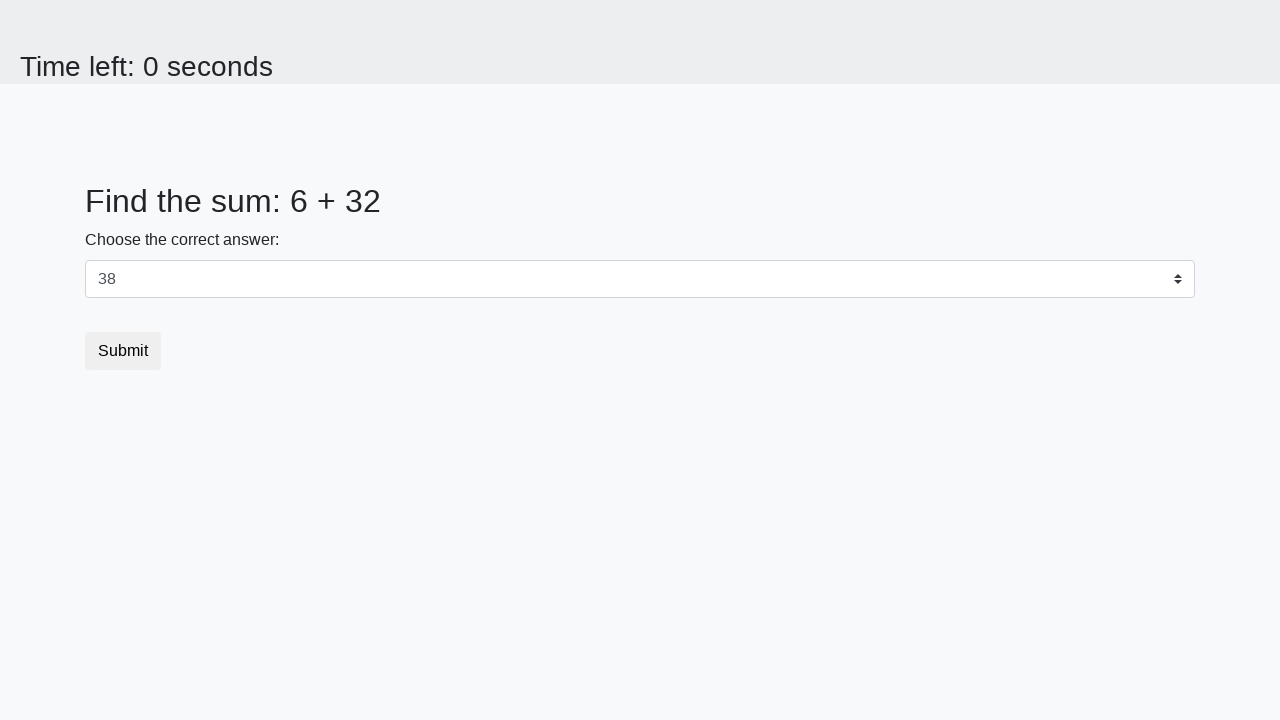

Clicked submit button at (123, 351) on button
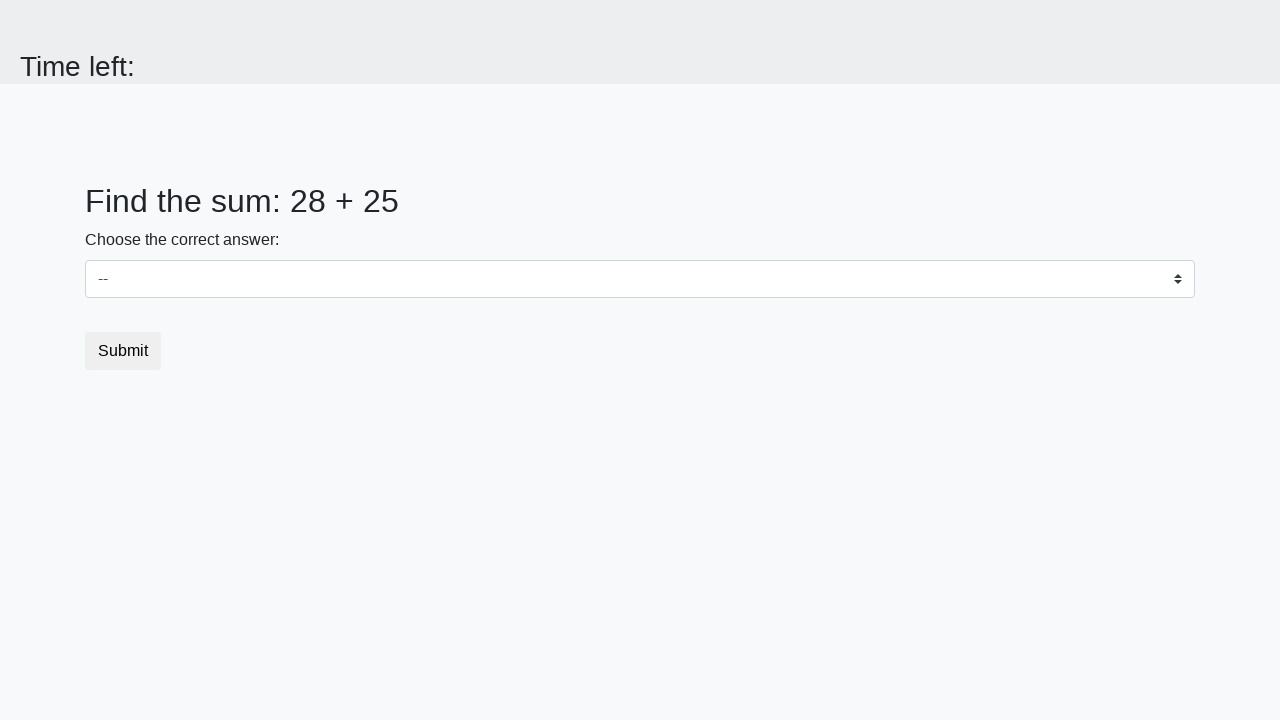

Waited 500ms for alert to appear
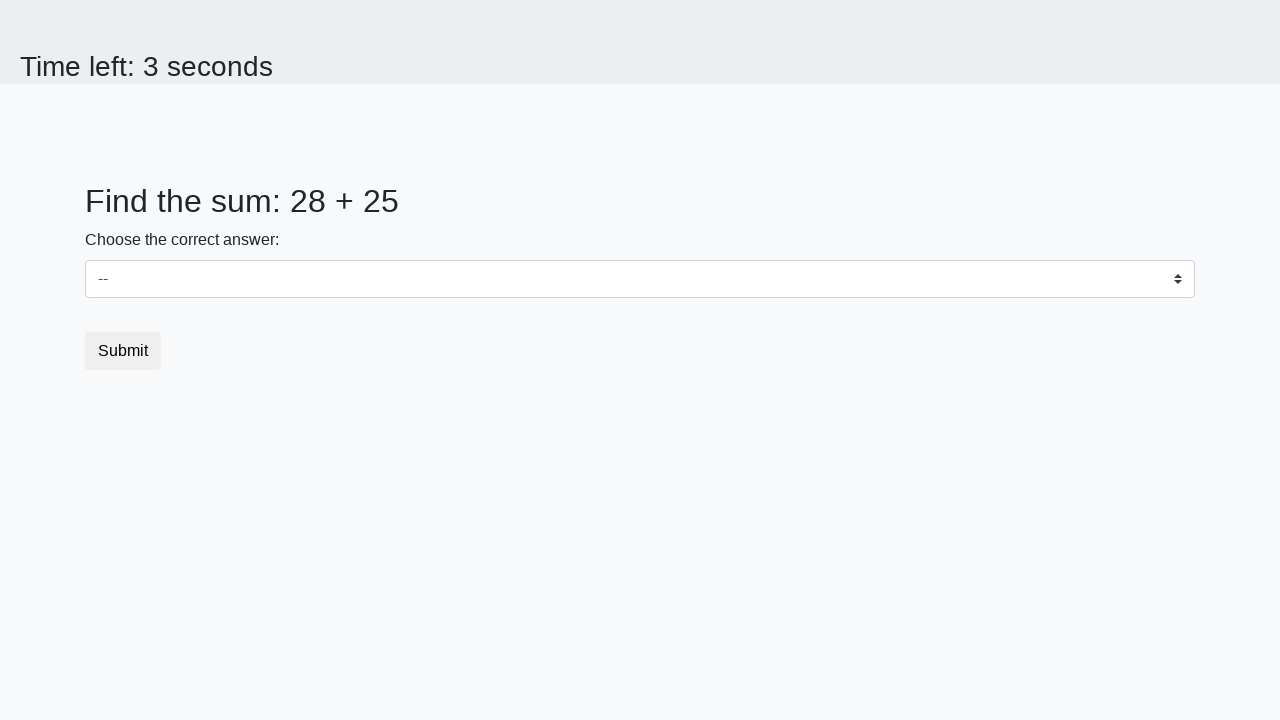

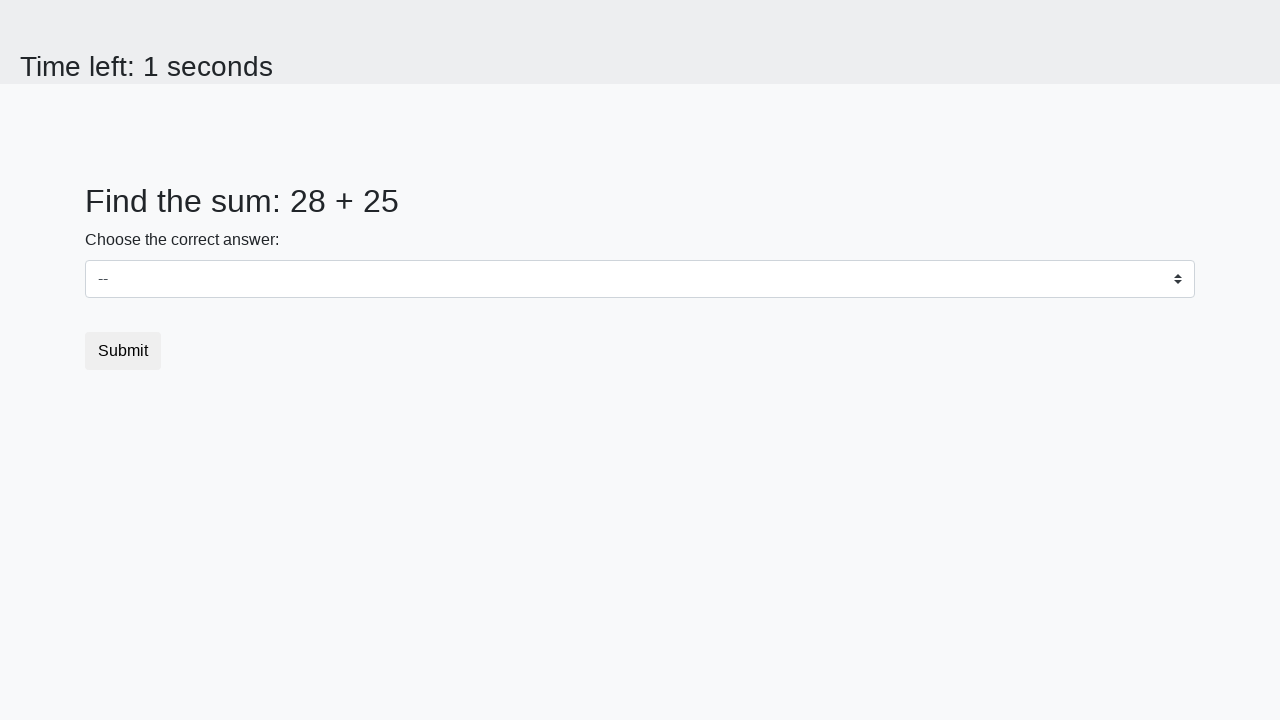